Tests table scrolling functionality and verifies the sum of values in a scrollable table matches the displayed total

Starting URL: https://rahulshettyacademy.com/AutomationPractice/

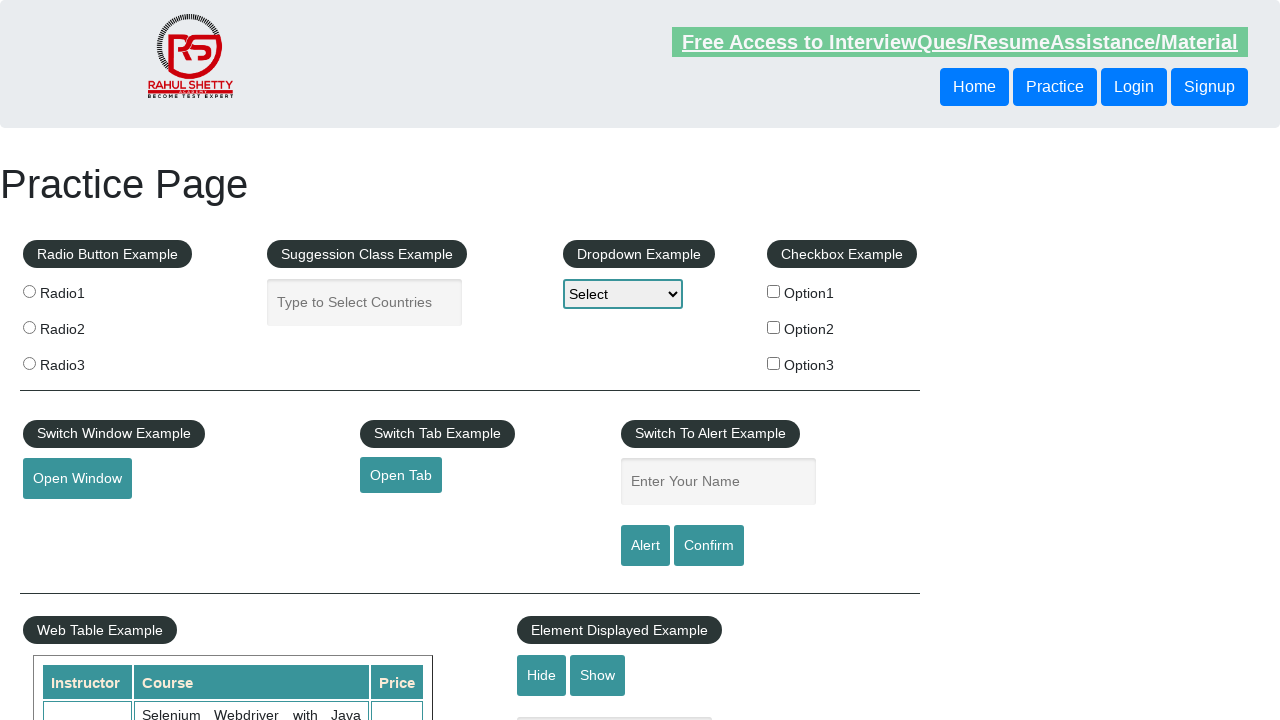

Scrolled down the main page by 500 pixels
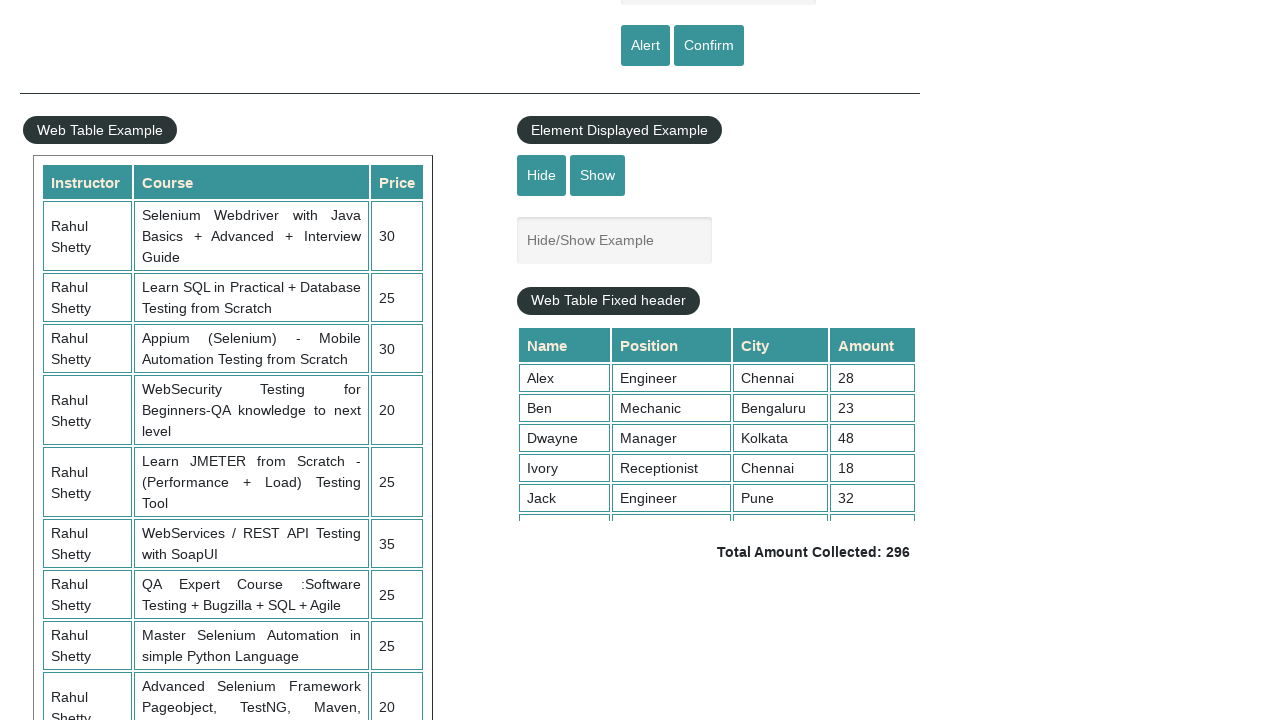

Scrolled inside the fixed table element by 1000 pixels
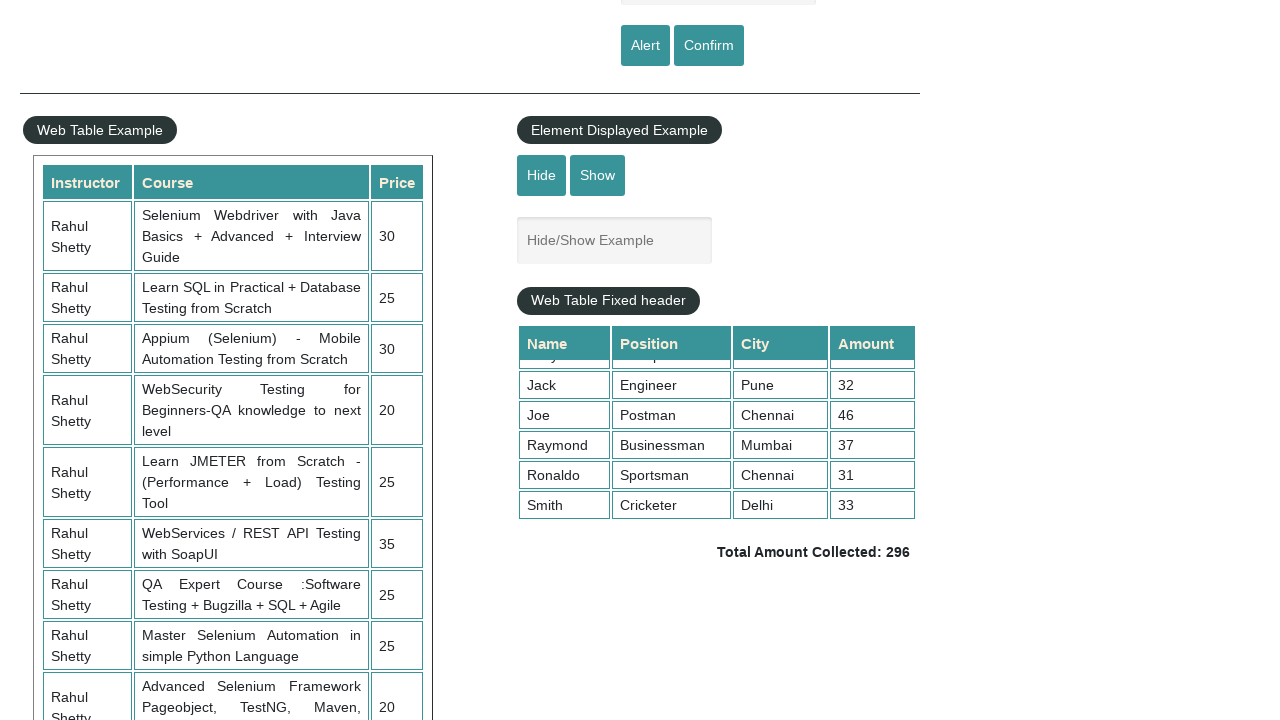

Table element became visible
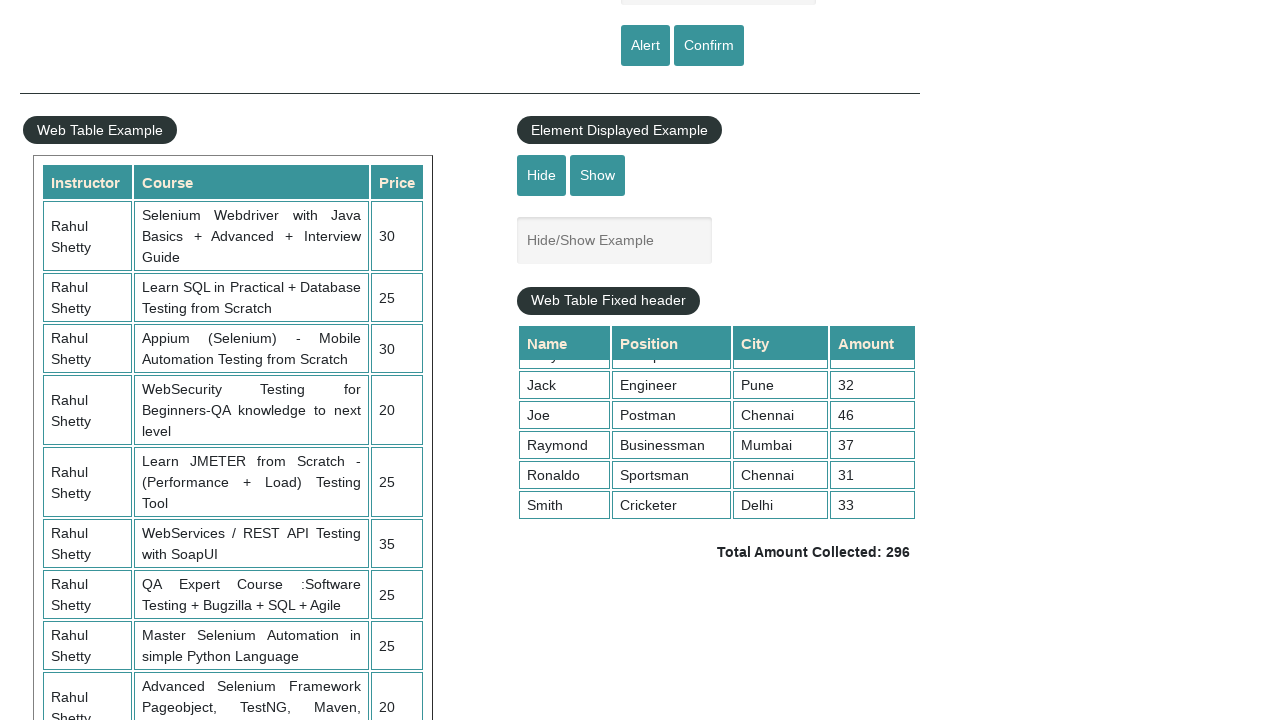

Retrieved all amount values from the 4th column of the table
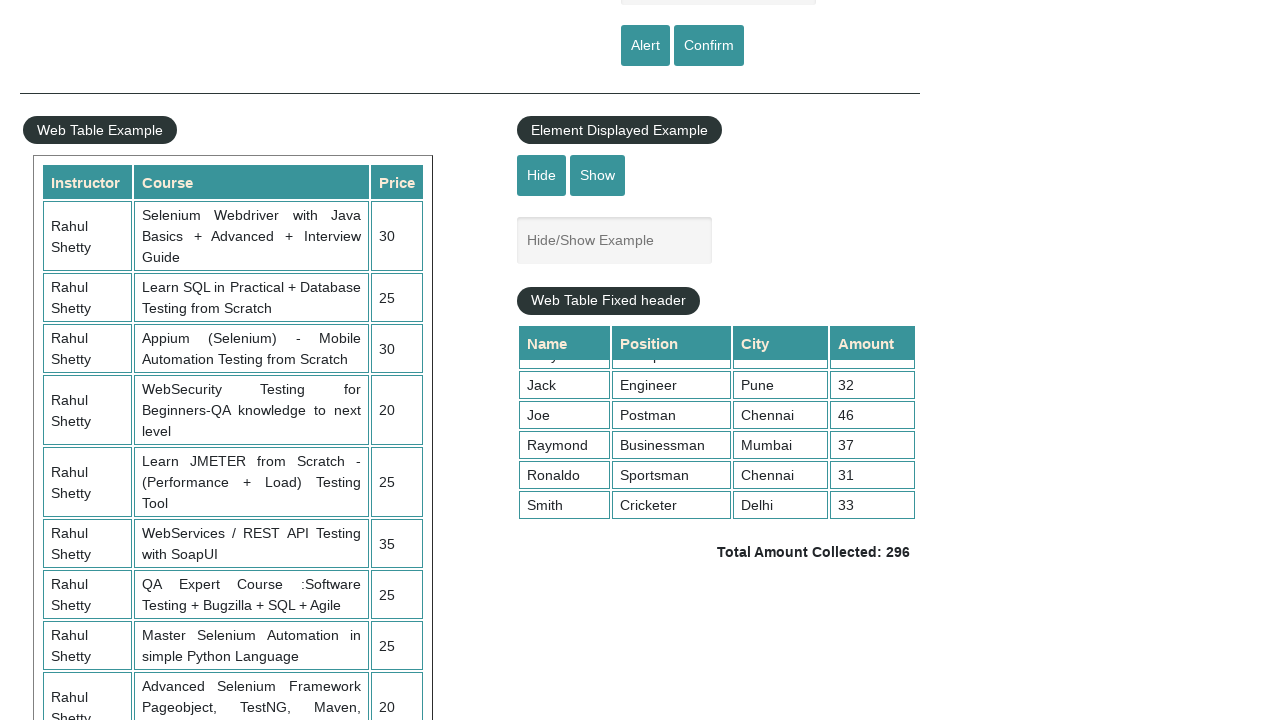

Calculated sum of all amounts: 296
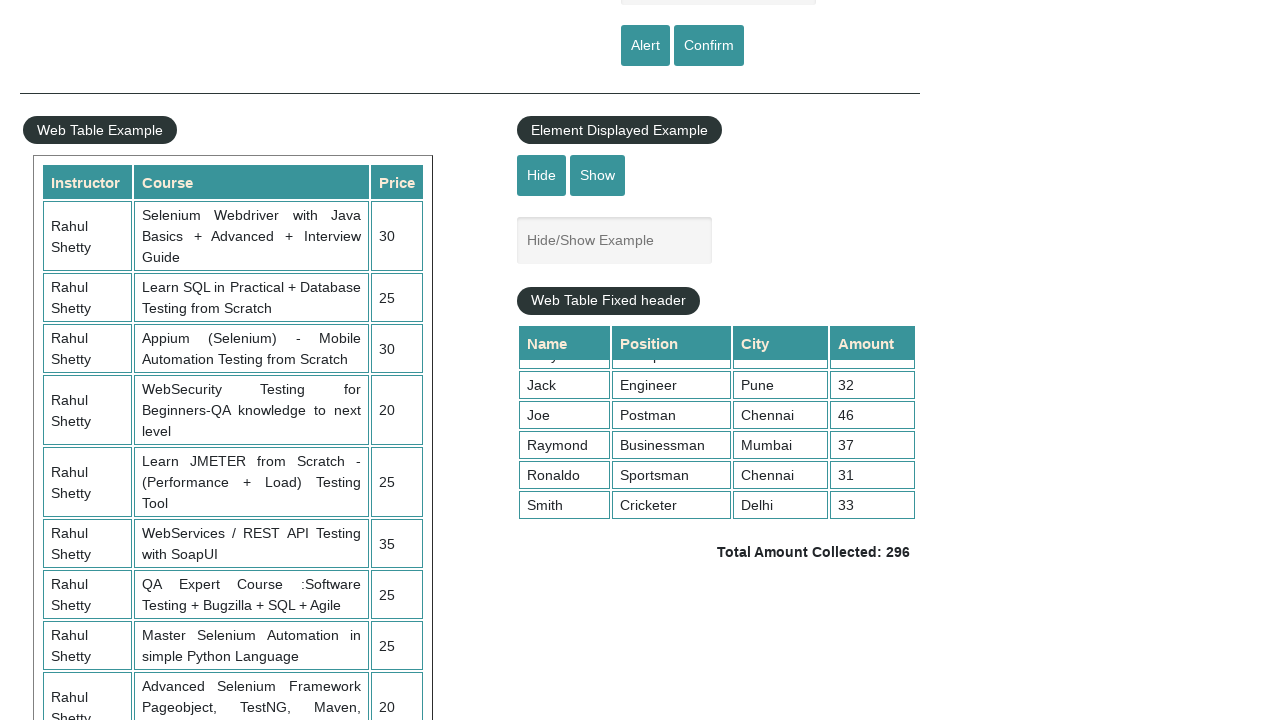

Retrieved the displayed total amount text
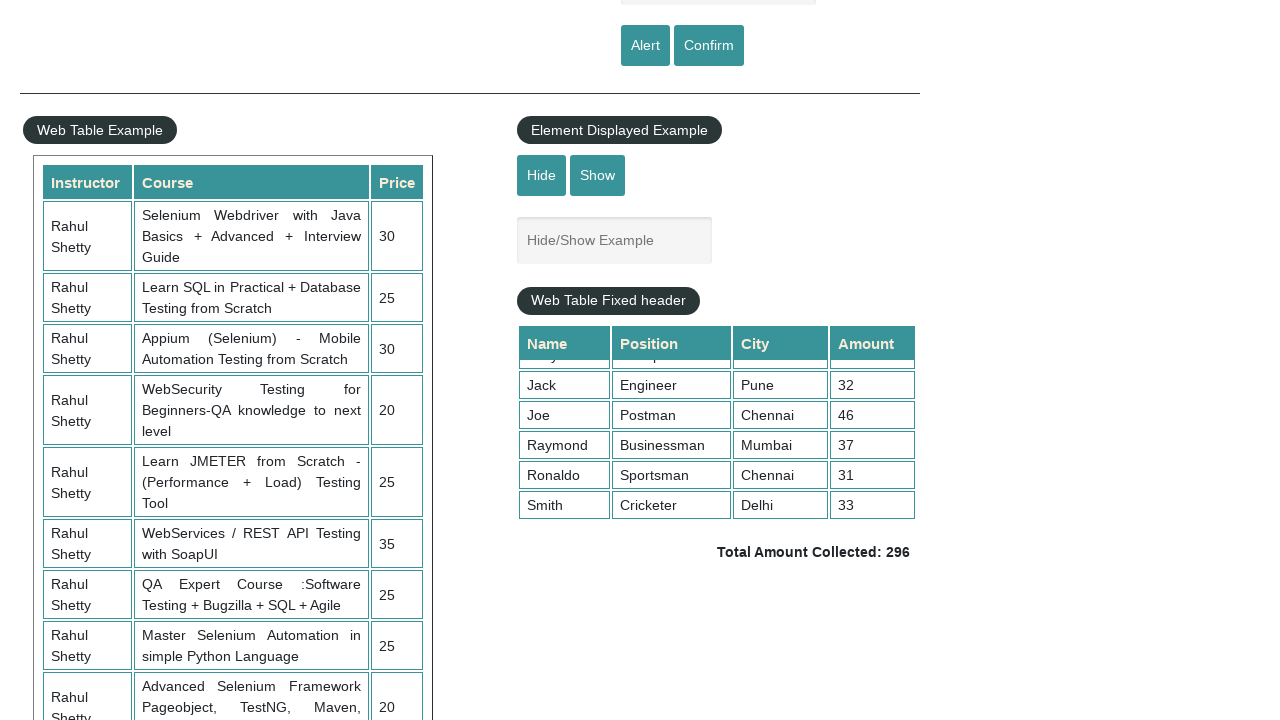

Parsed displayed total amount: 296
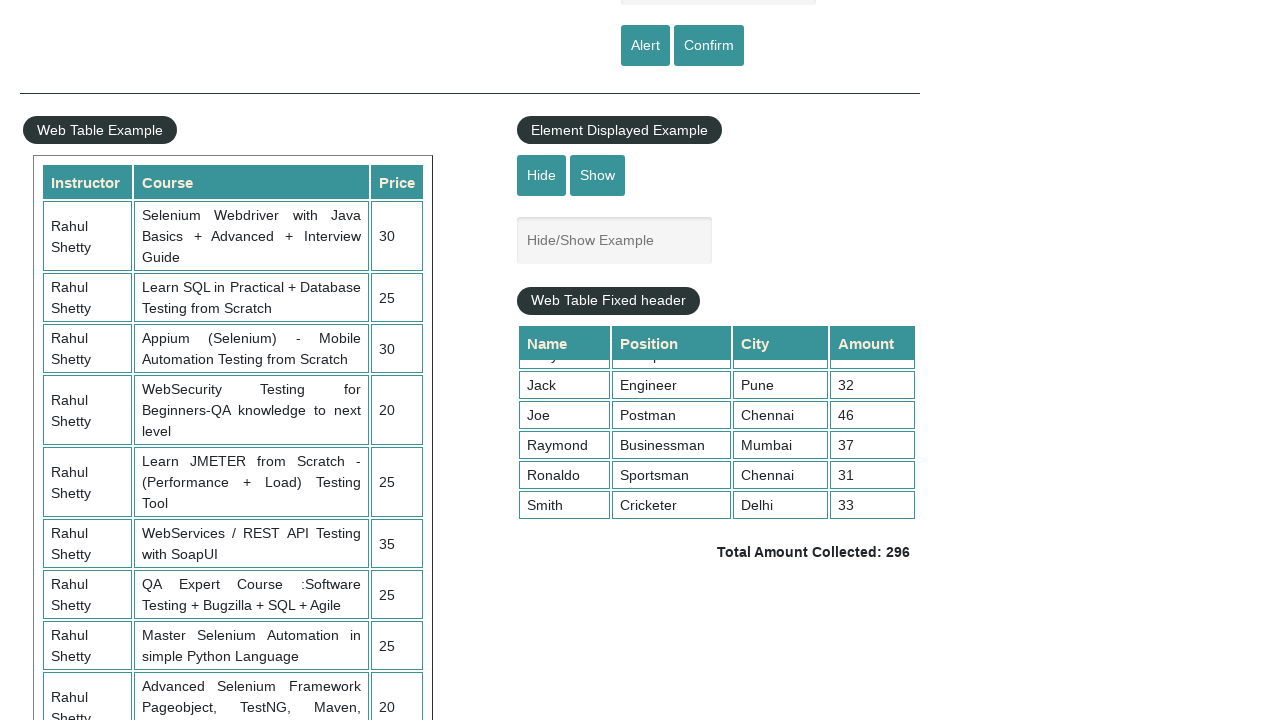

Verified that calculated sum (296) matches displayed total (296)
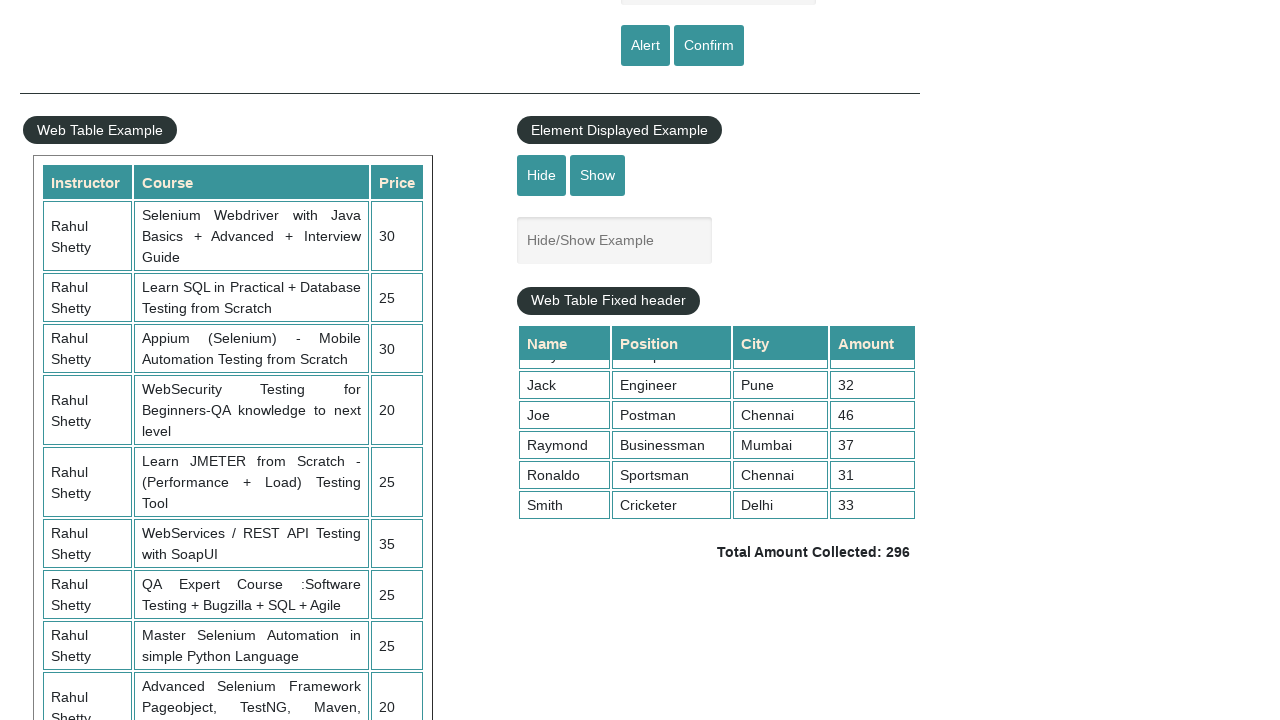

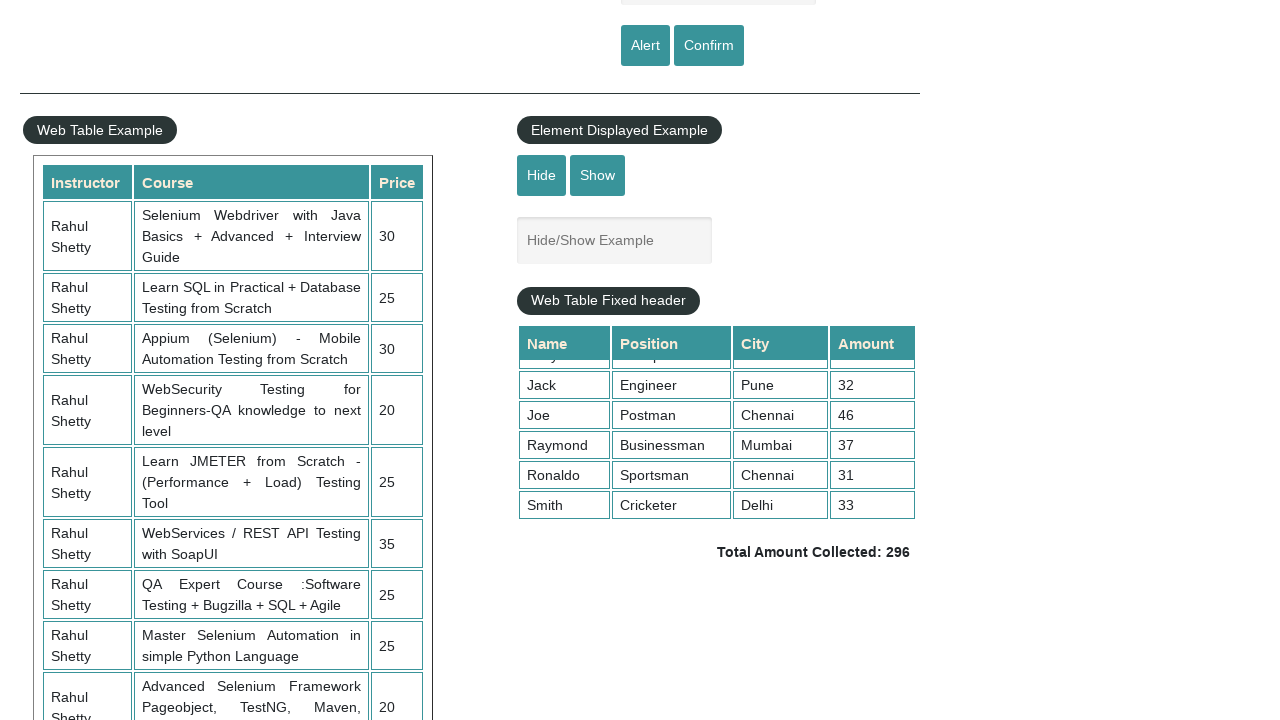